Tests JavaScript confirm alert handling by clicking a button to trigger the alert and then dismissing it

Starting URL: https://the-internet.herokuapp.com/javascript_alerts

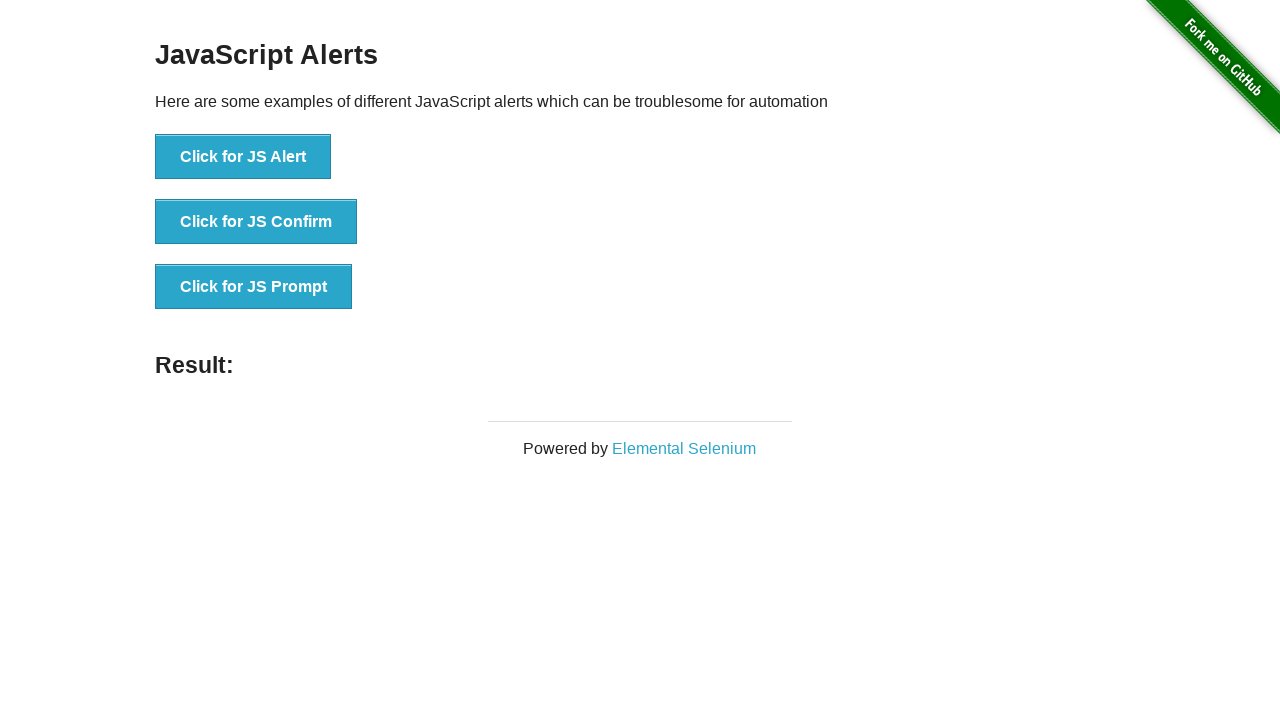

Clicked button to trigger JS Confirm alert at (256, 222) on xpath=//button[text()='Click for JS Confirm']
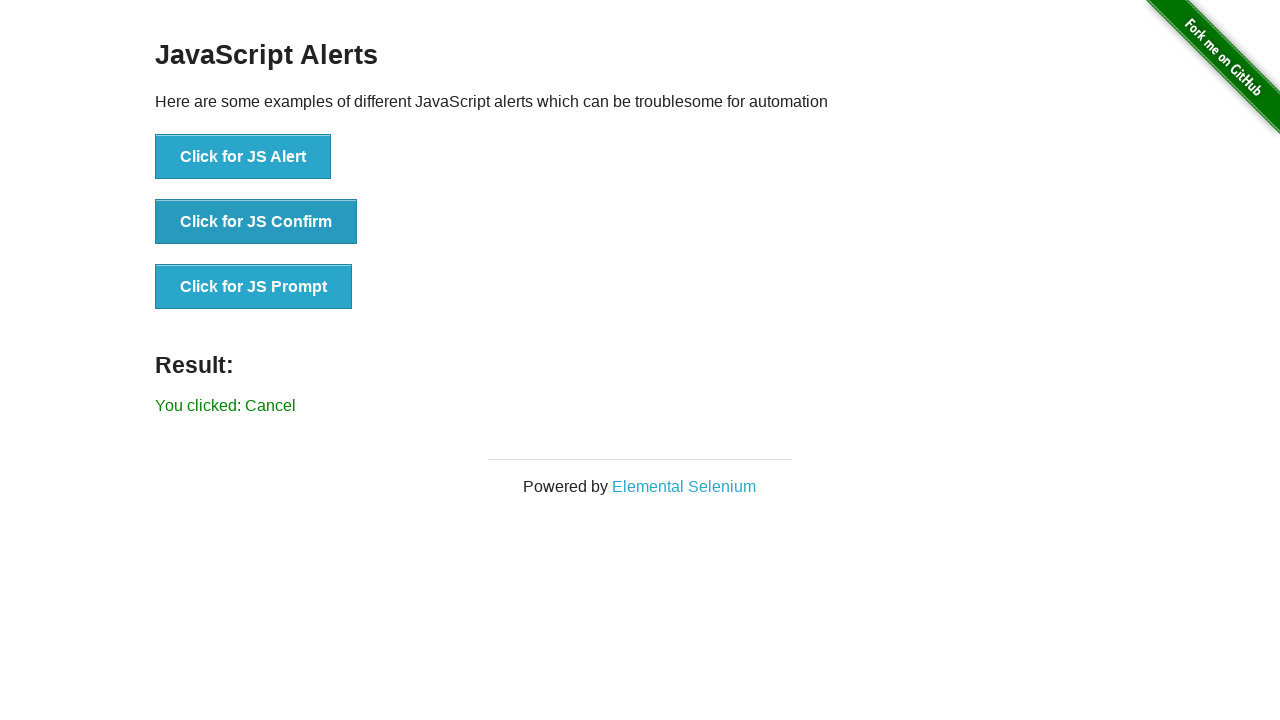

Registered dialog handler to dismiss alerts
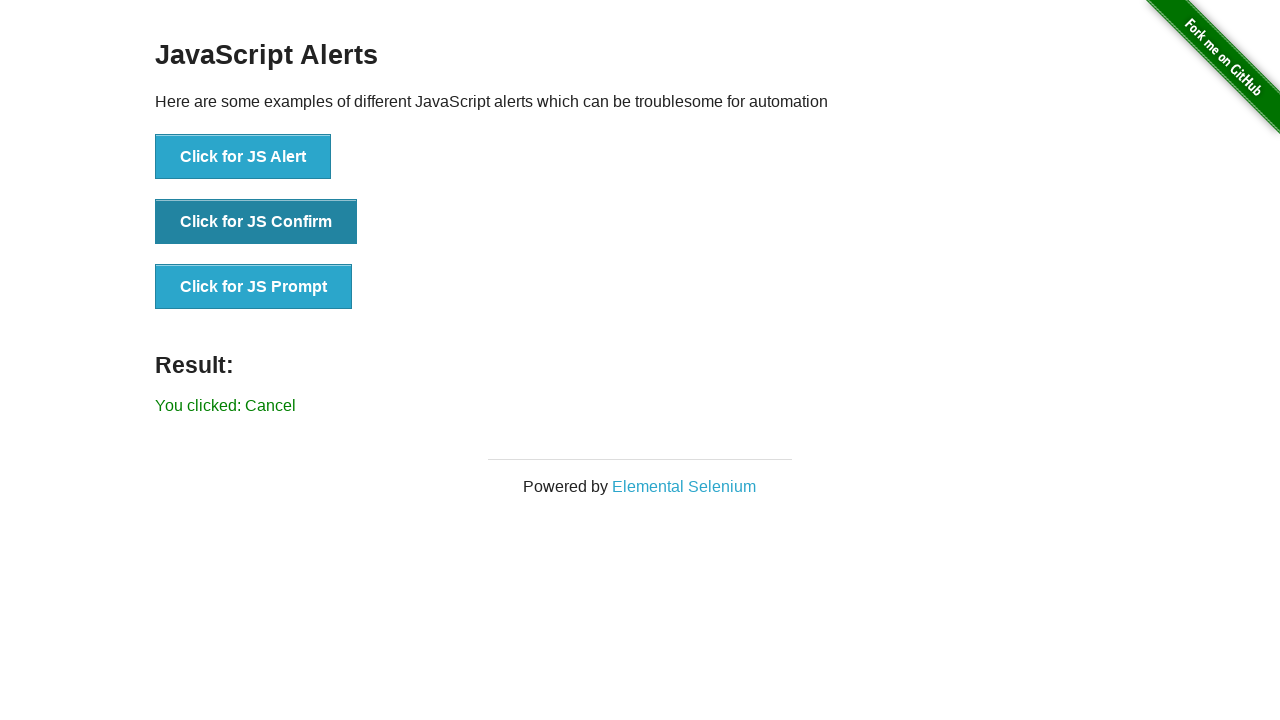

Clicked button again to trigger alert with handler active at (256, 222) on xpath=//button[text()='Click for JS Confirm']
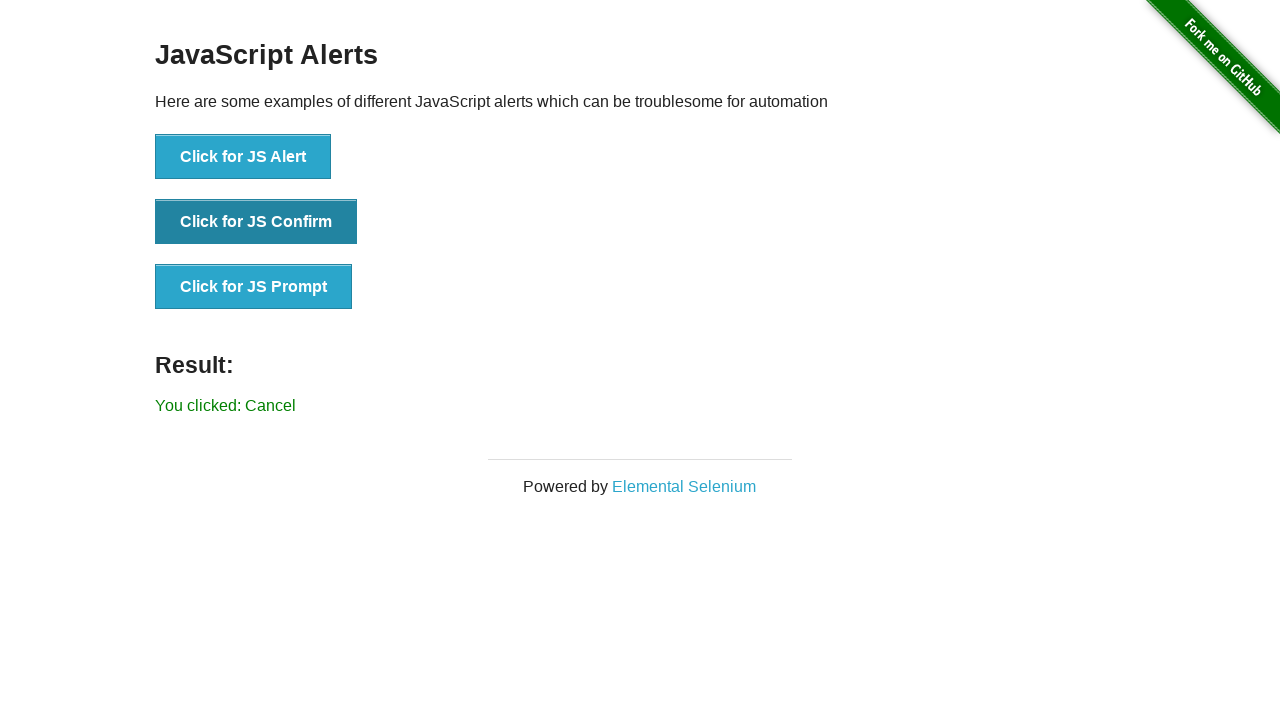

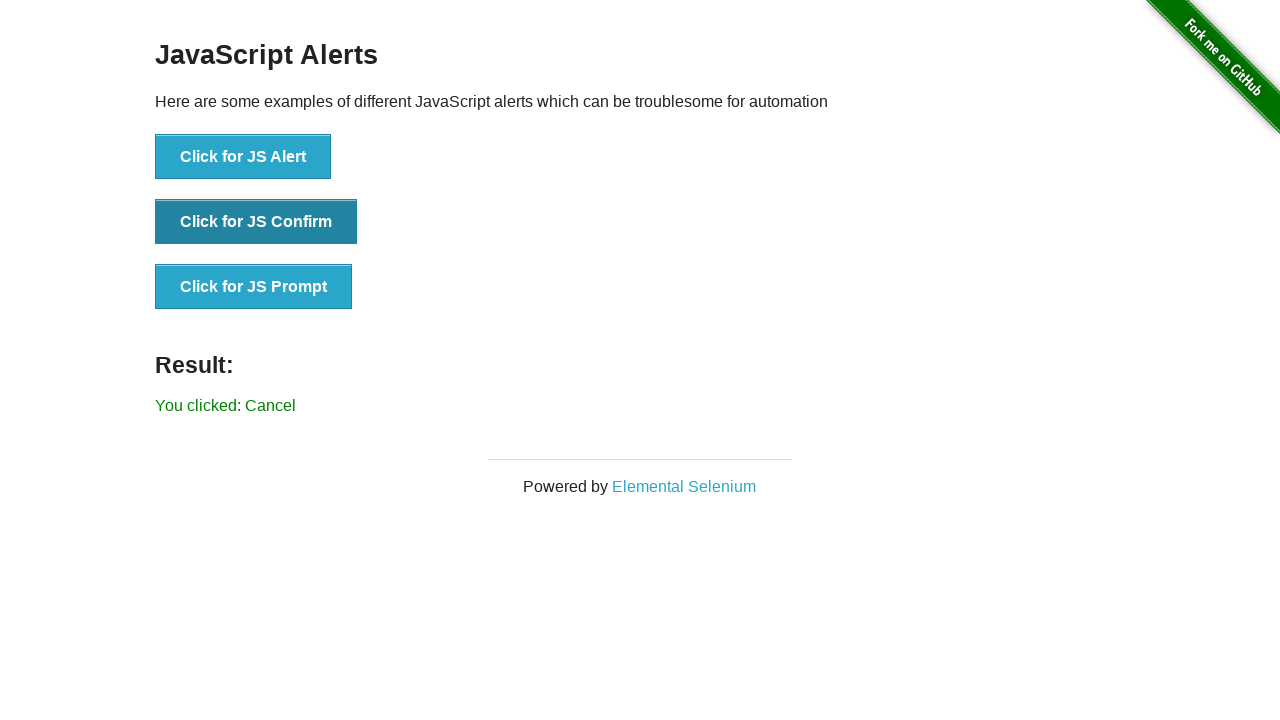